Tests login form validation by entering invalid credentials and verifying the error message is displayed

Starting URL: https://www.saucedemo.com/

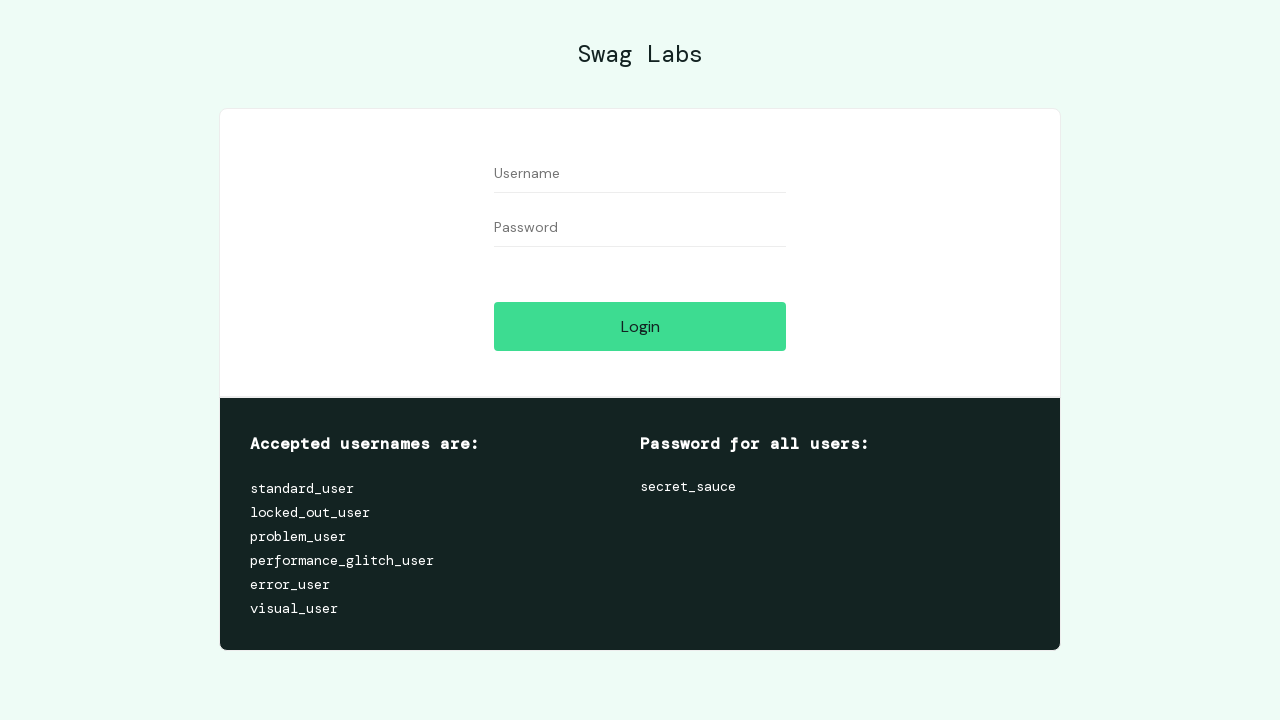

Filled username field with invalid username 'invaliduser123' on #user-name
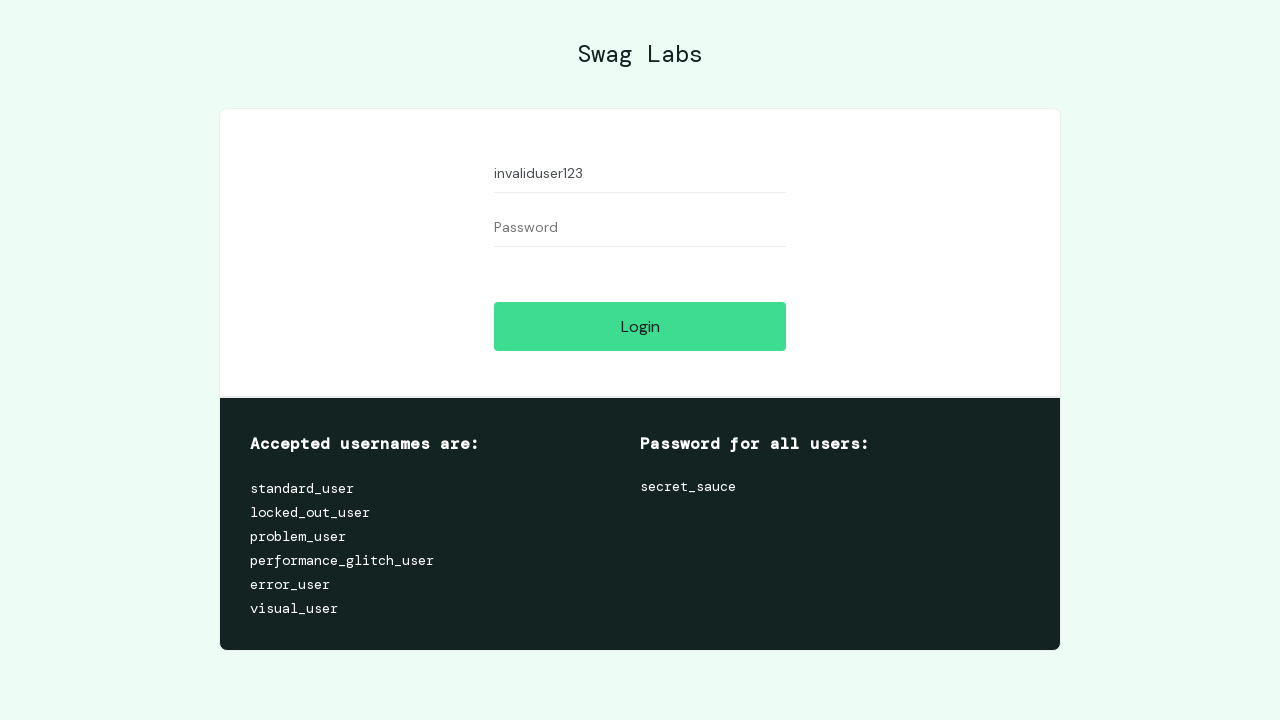

Filled password field with invalid password 'wrongpass456' on input[name='password']
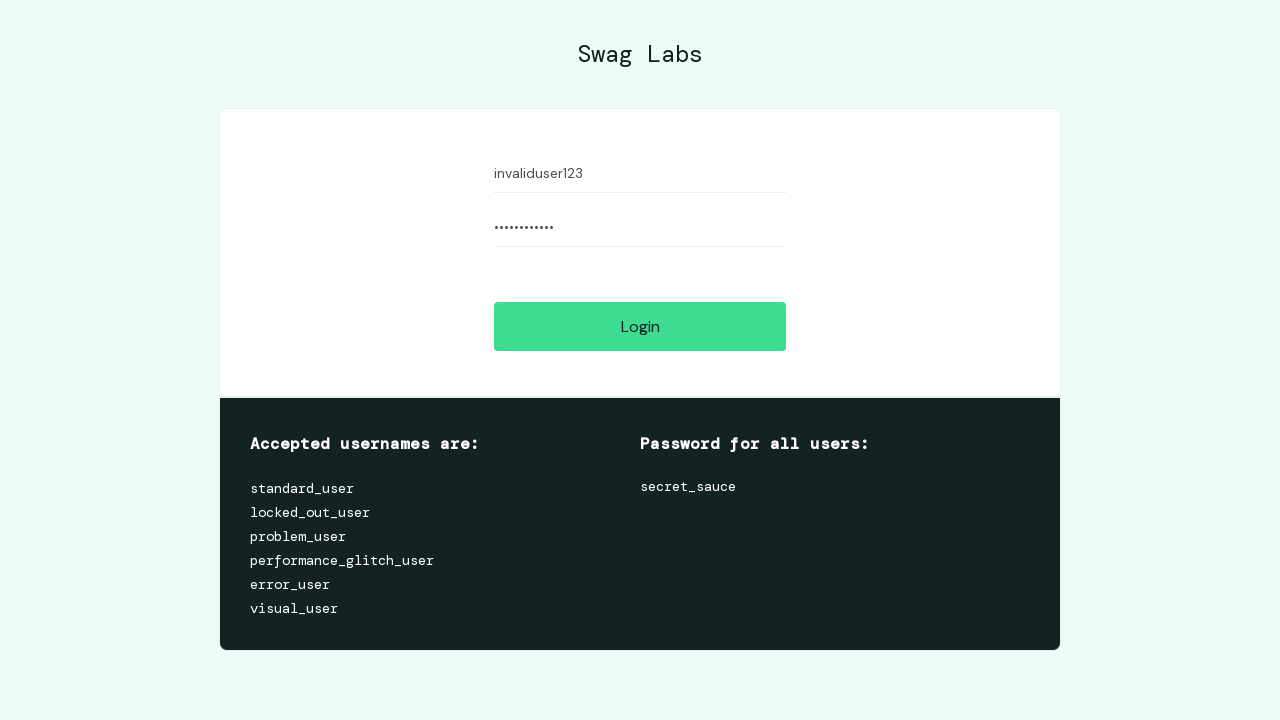

Clicked login button to submit invalid credentials at (640, 326) on #login-button
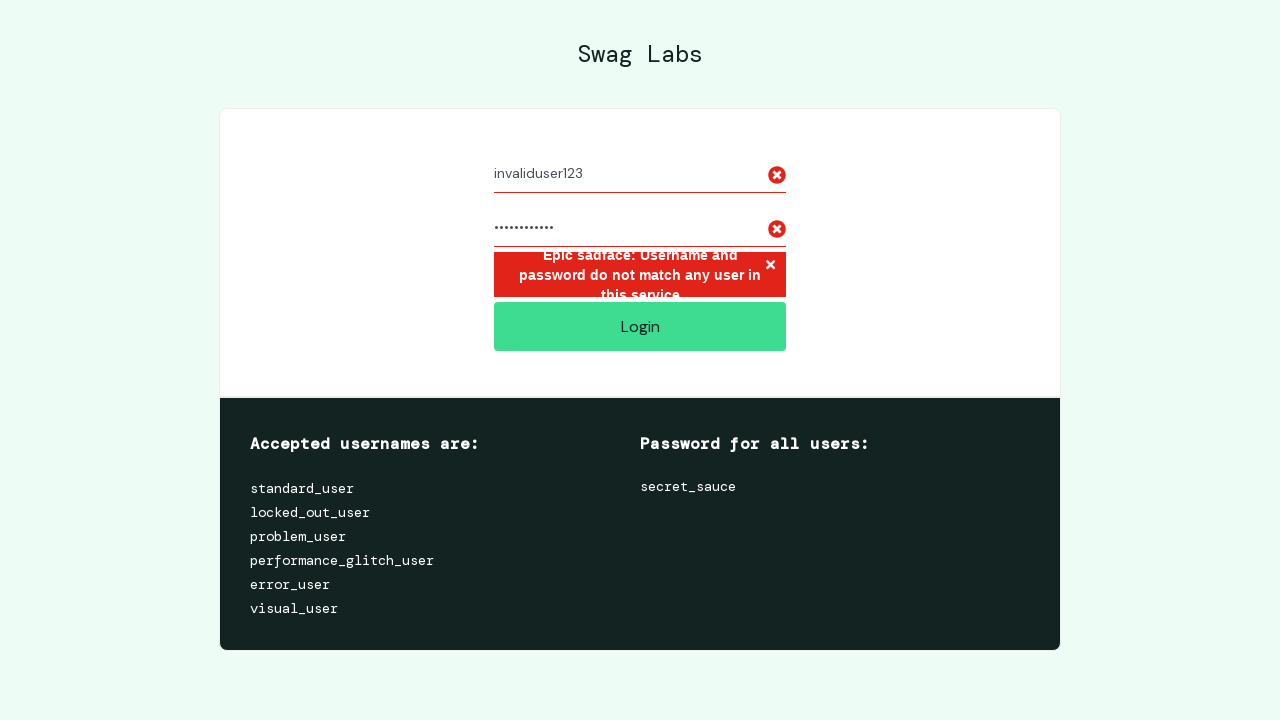

Error message element appeared after login attempt
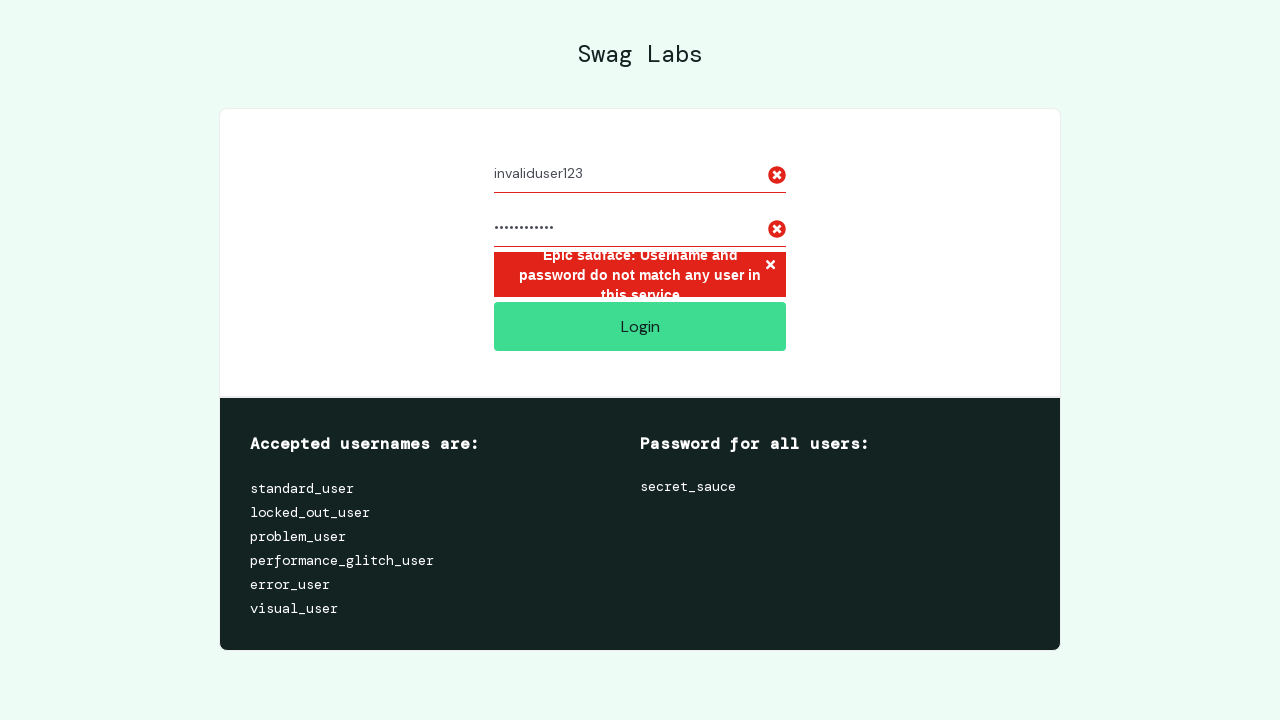

Verified error message is visible
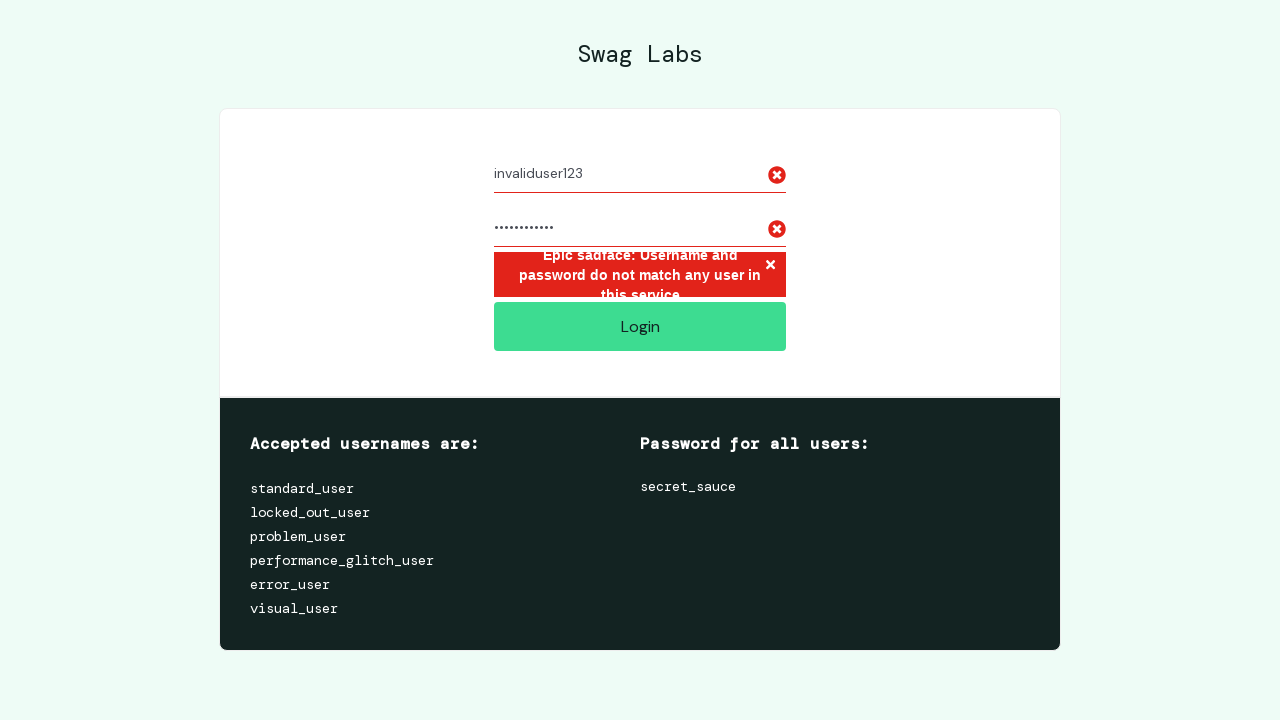

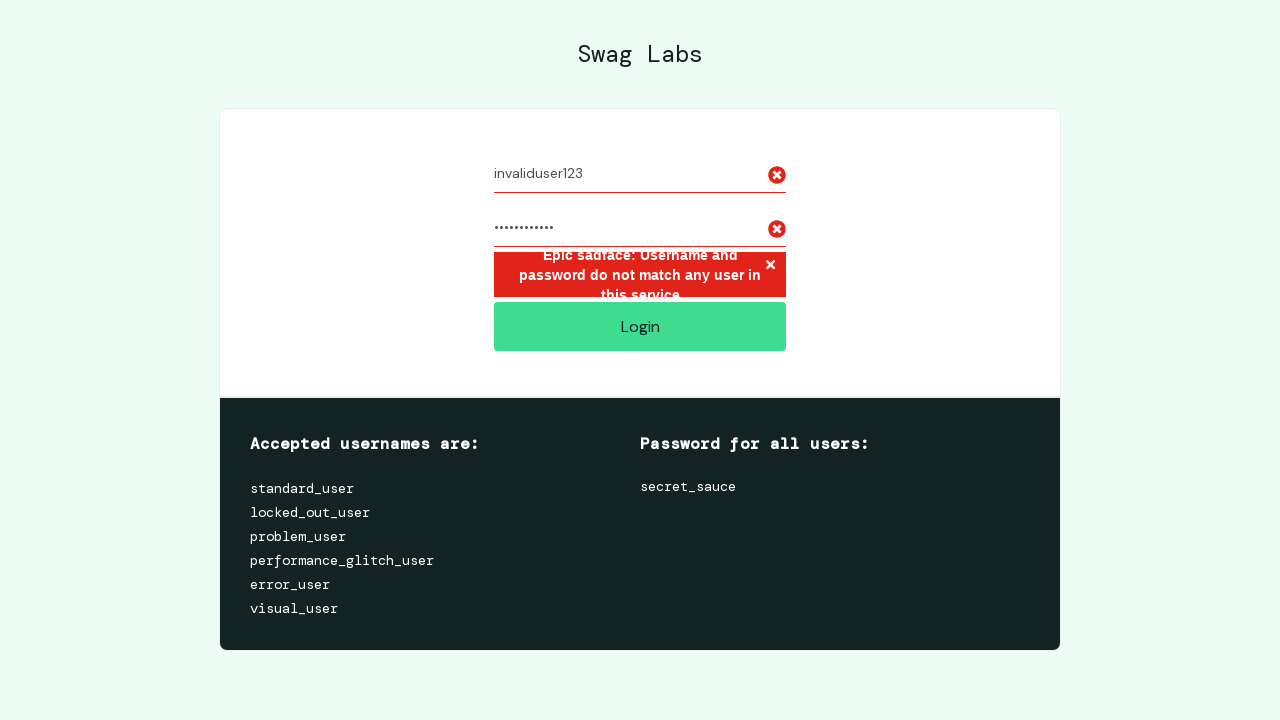